Tests that submitting only whitespace does not create a task

Starting URL: https://todomvc.com/examples/react/dist/

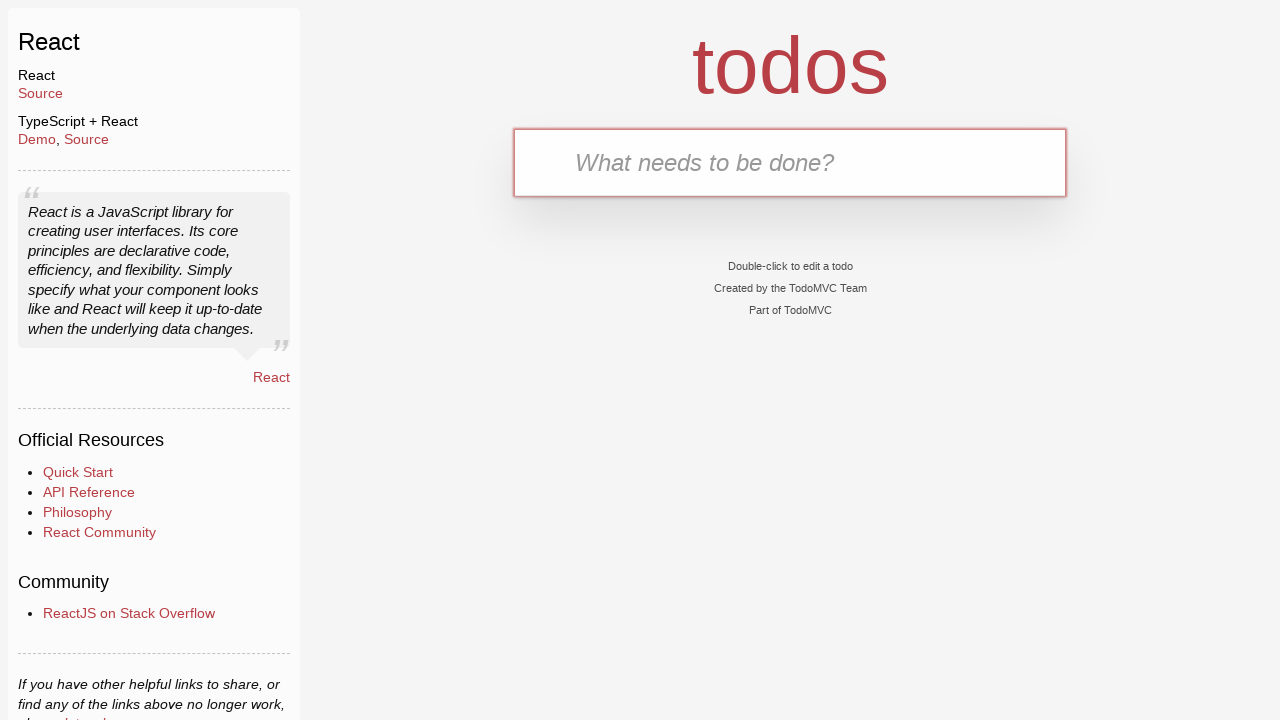

Located todo input field
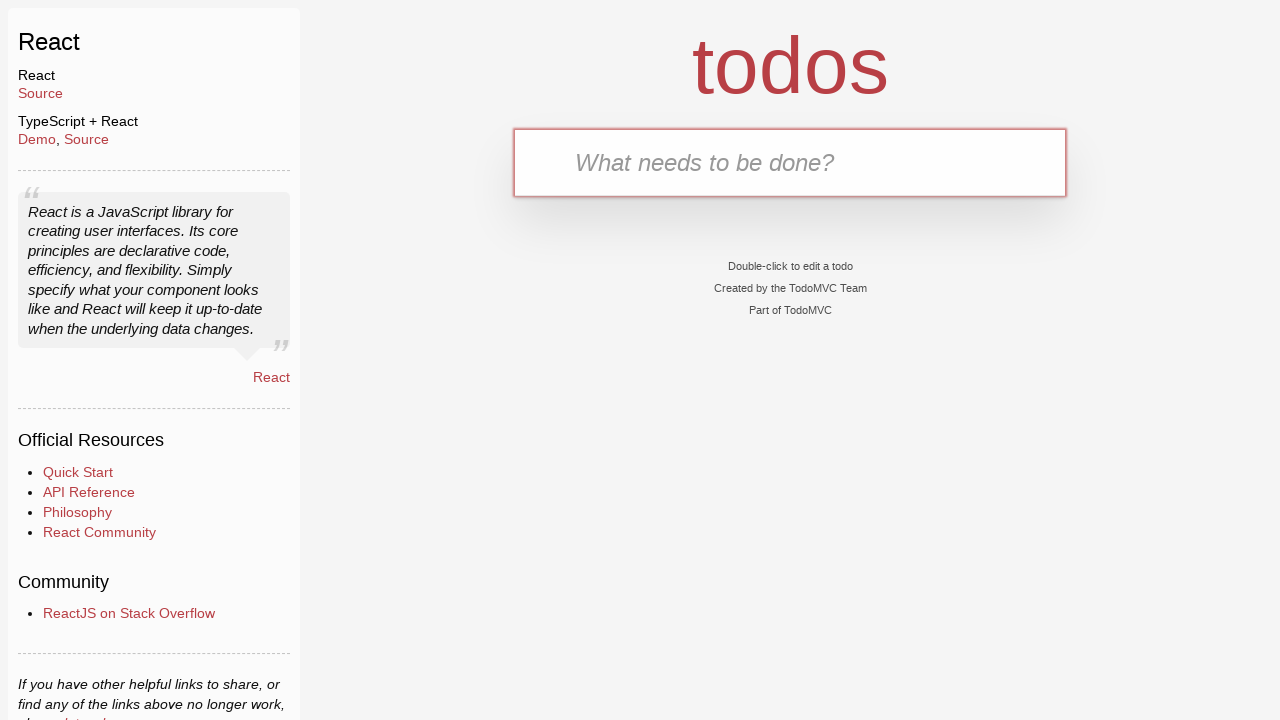

Filled input field with whitespace only on #todo-input
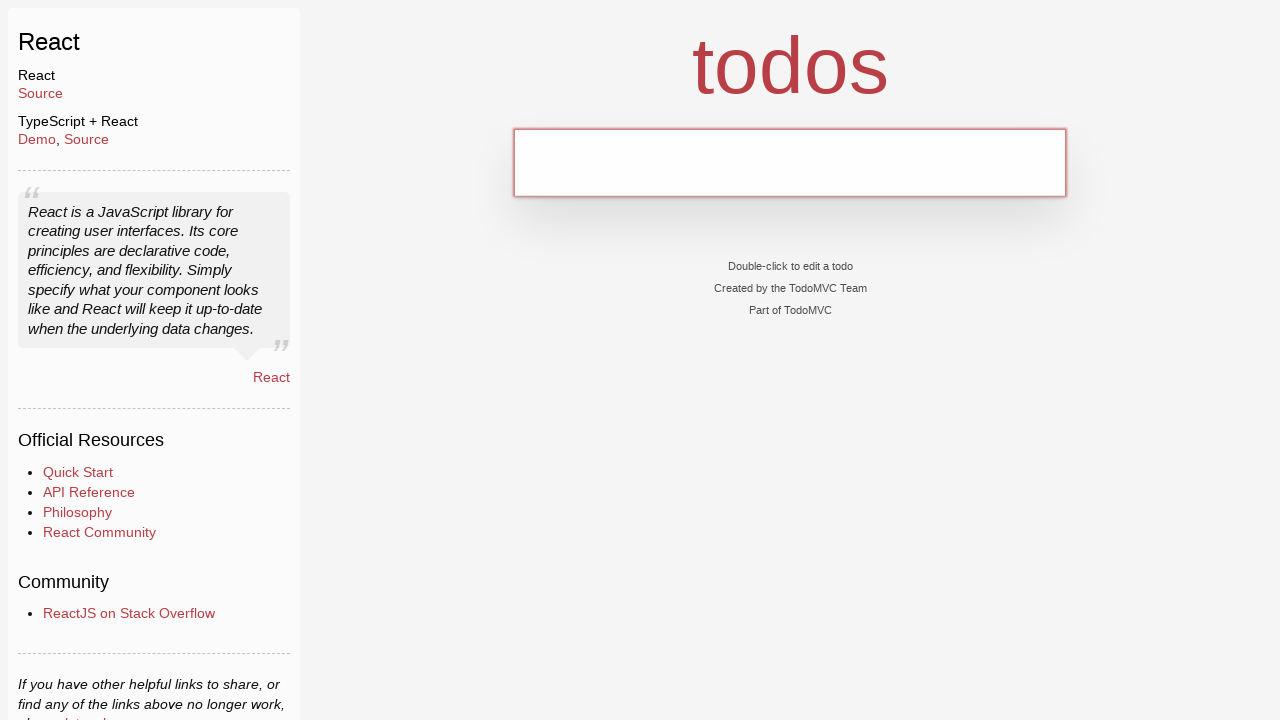

Pressed Enter to submit whitespace task on #todo-input
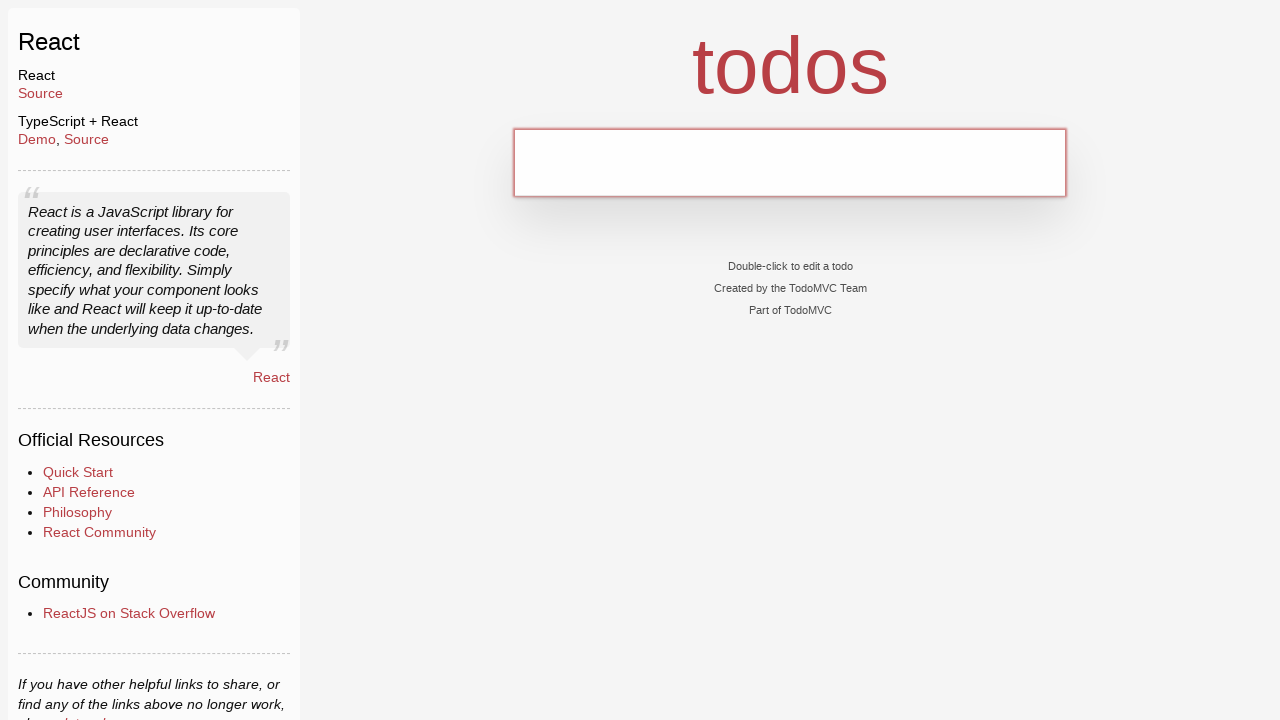

Located all task items on the page
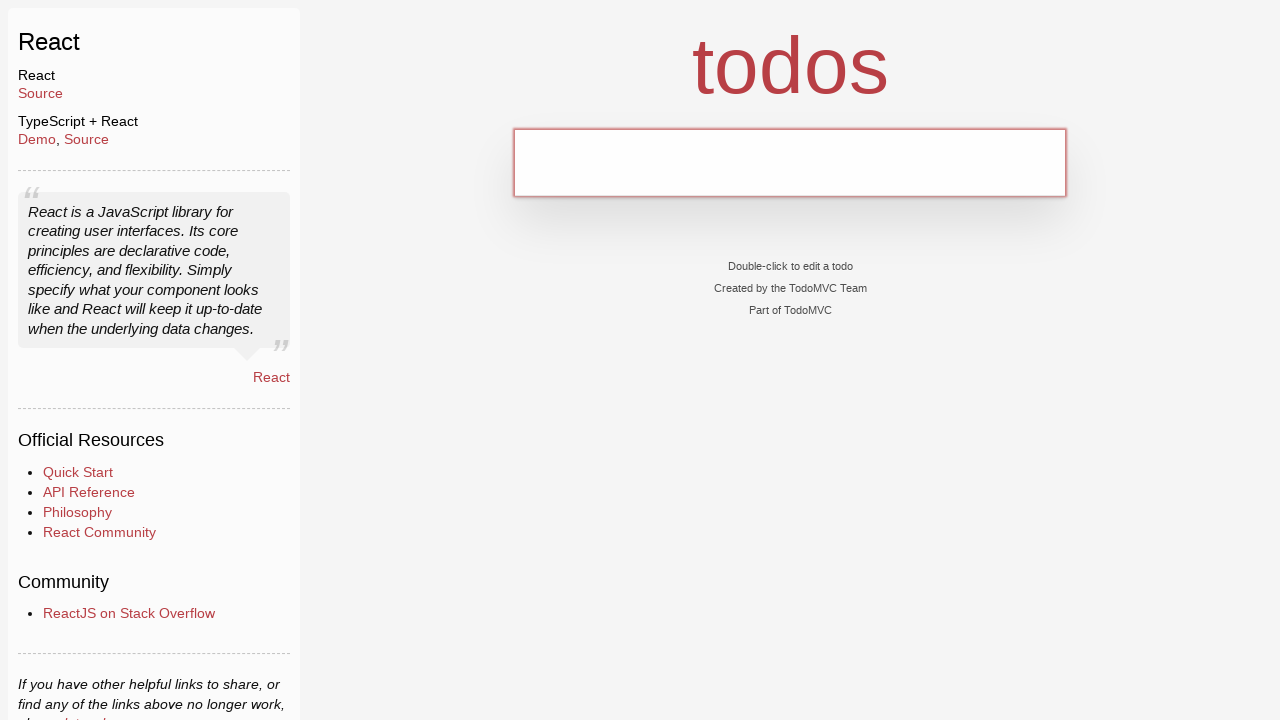

Verified that no tasks were created (count == 0)
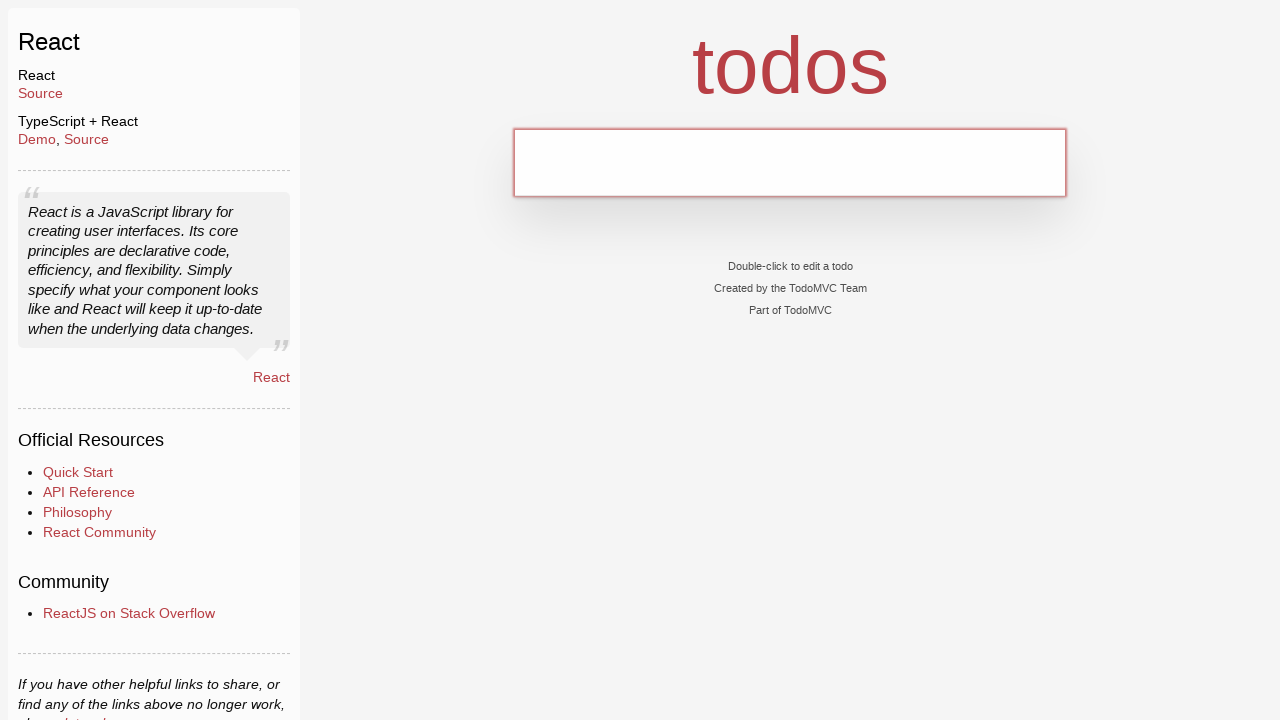

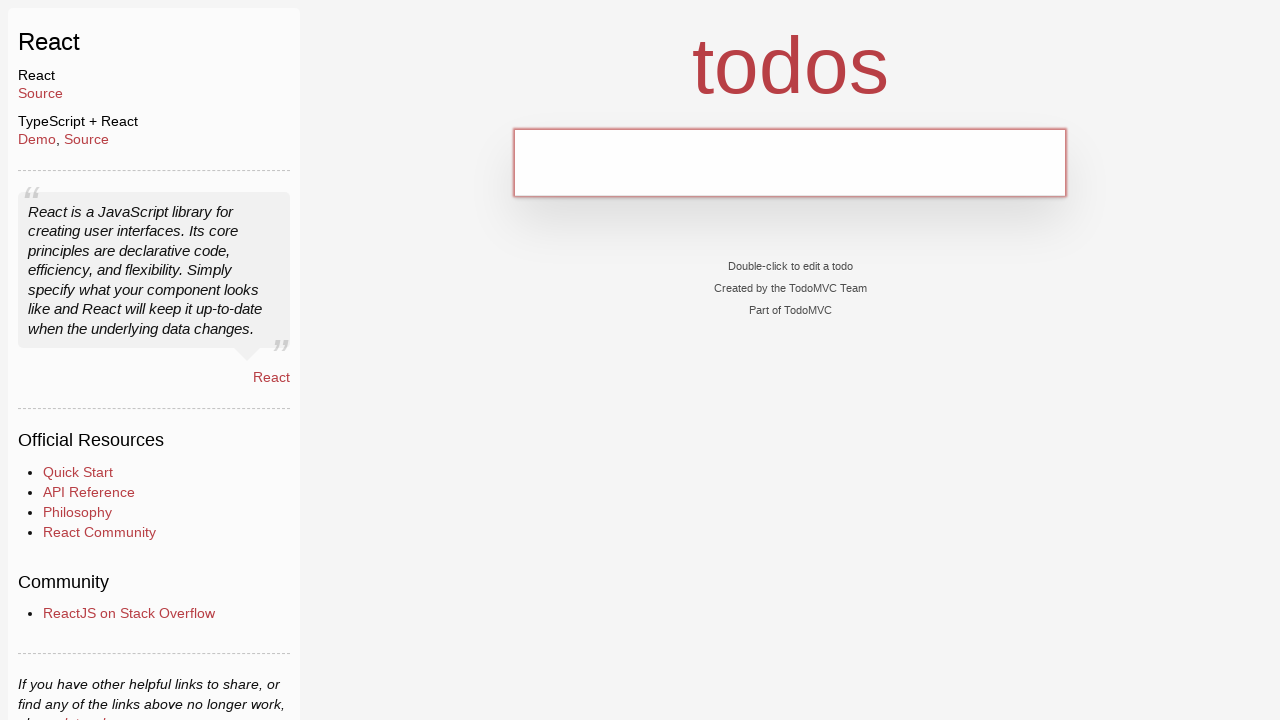